Tests EMI calculator by modifying the loan interest rate field using JavaScript execution

Starting URL: https://emicalculator.net/

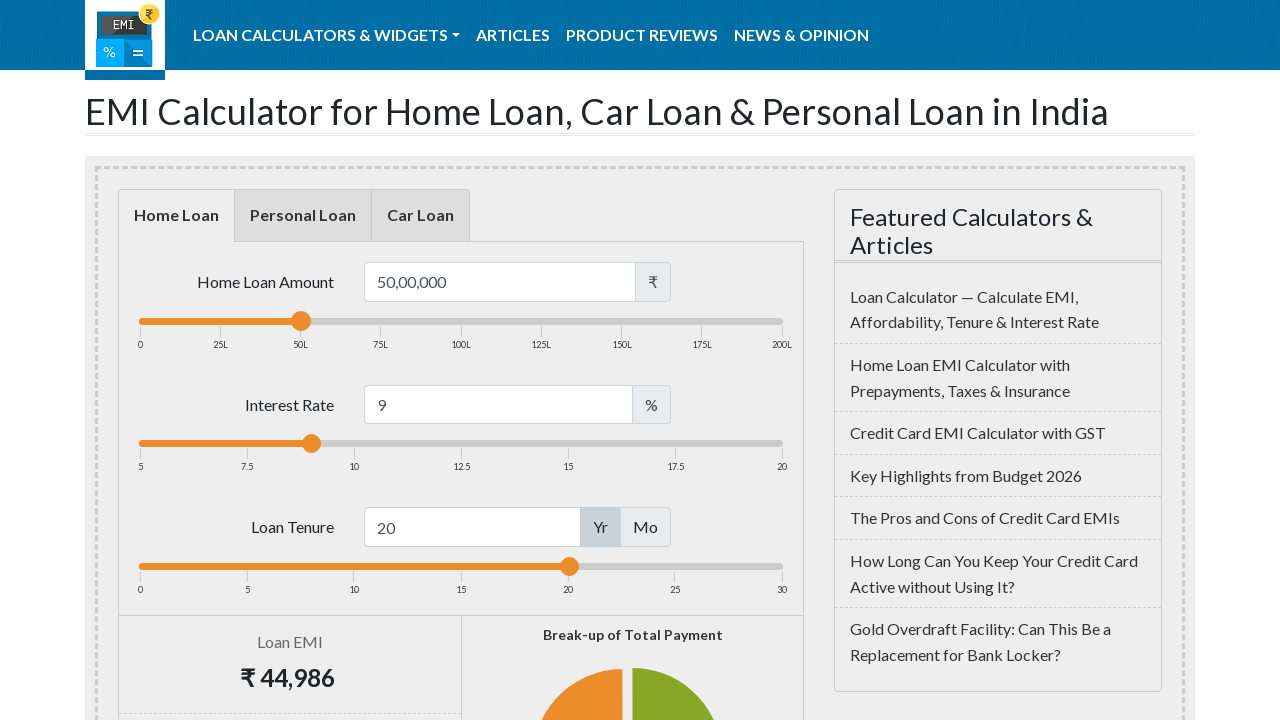

Set loan interest rate to 13.5 using JavaScript
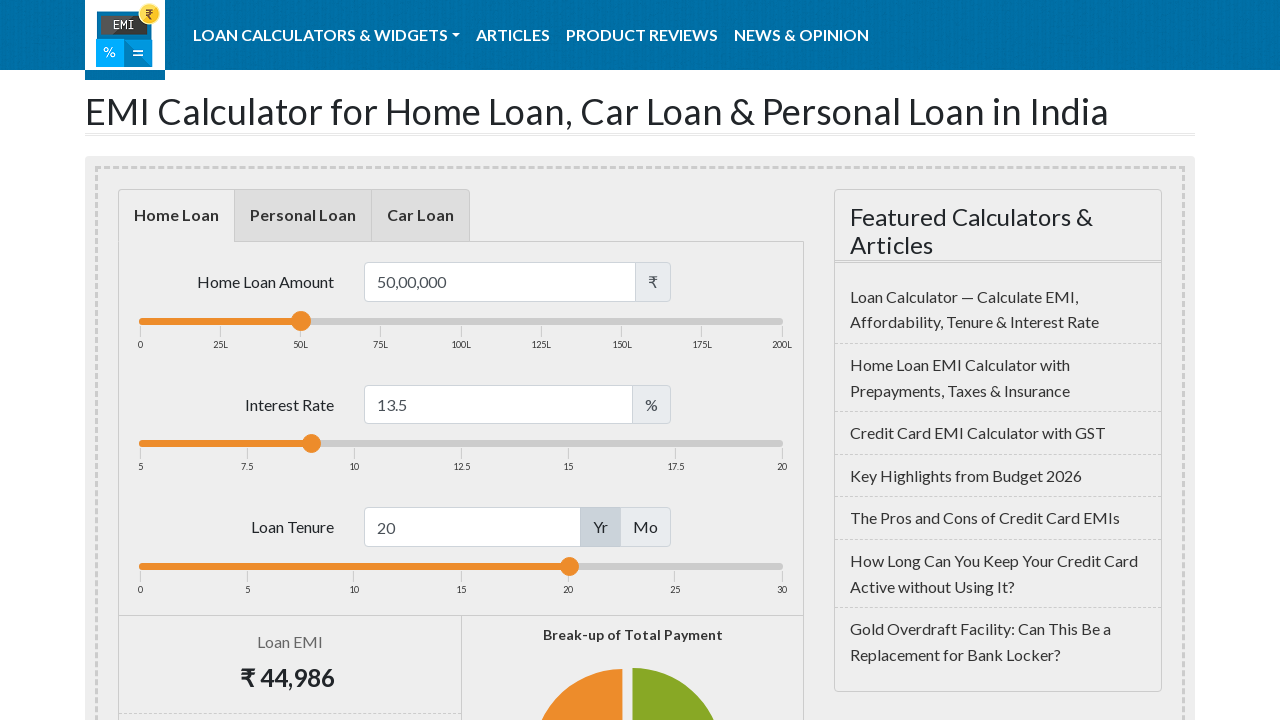

Waited 2 seconds for interest rate change to take effect
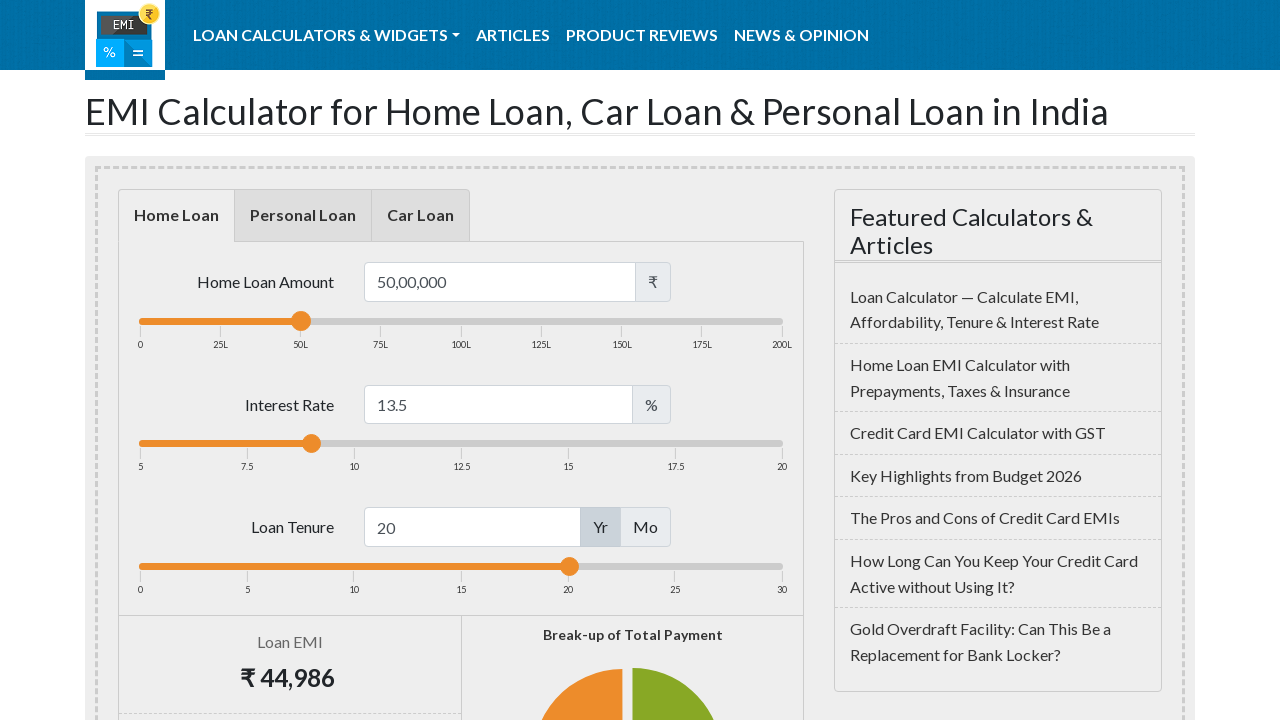

Updated loan interest rate to 14.5 using JavaScript with element reference
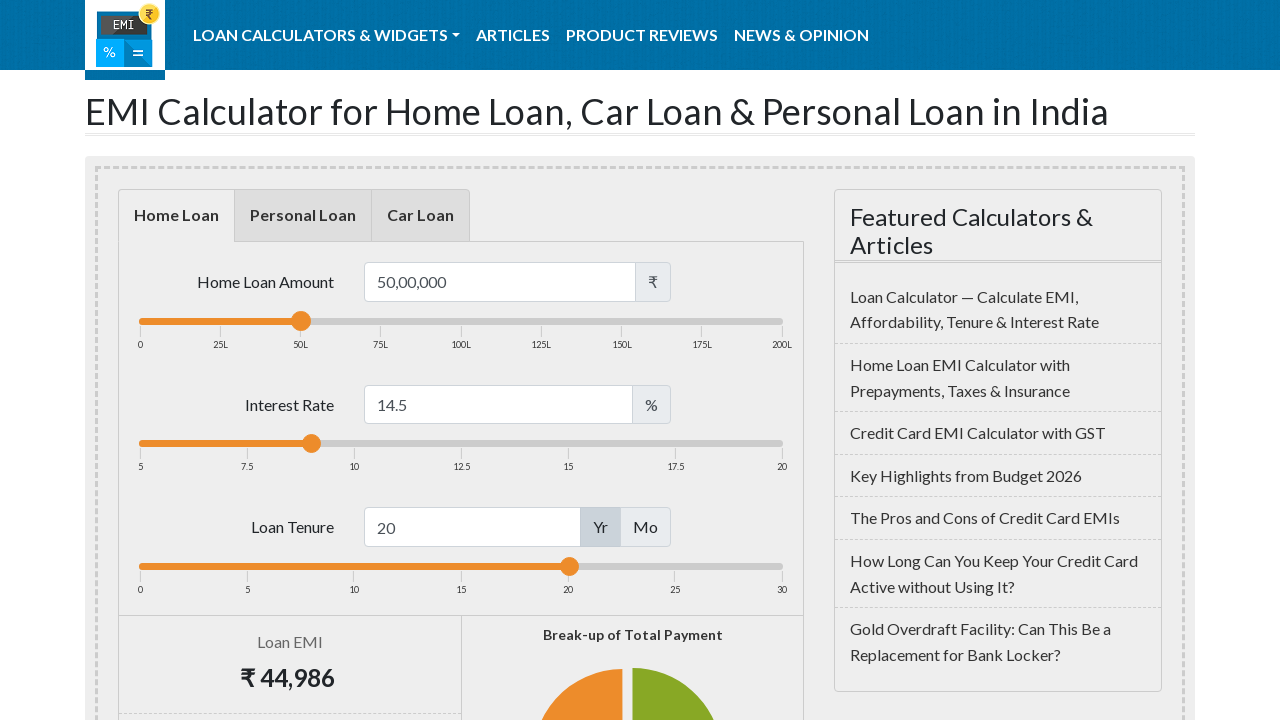

Waited 2 seconds for updated interest rate change to take effect
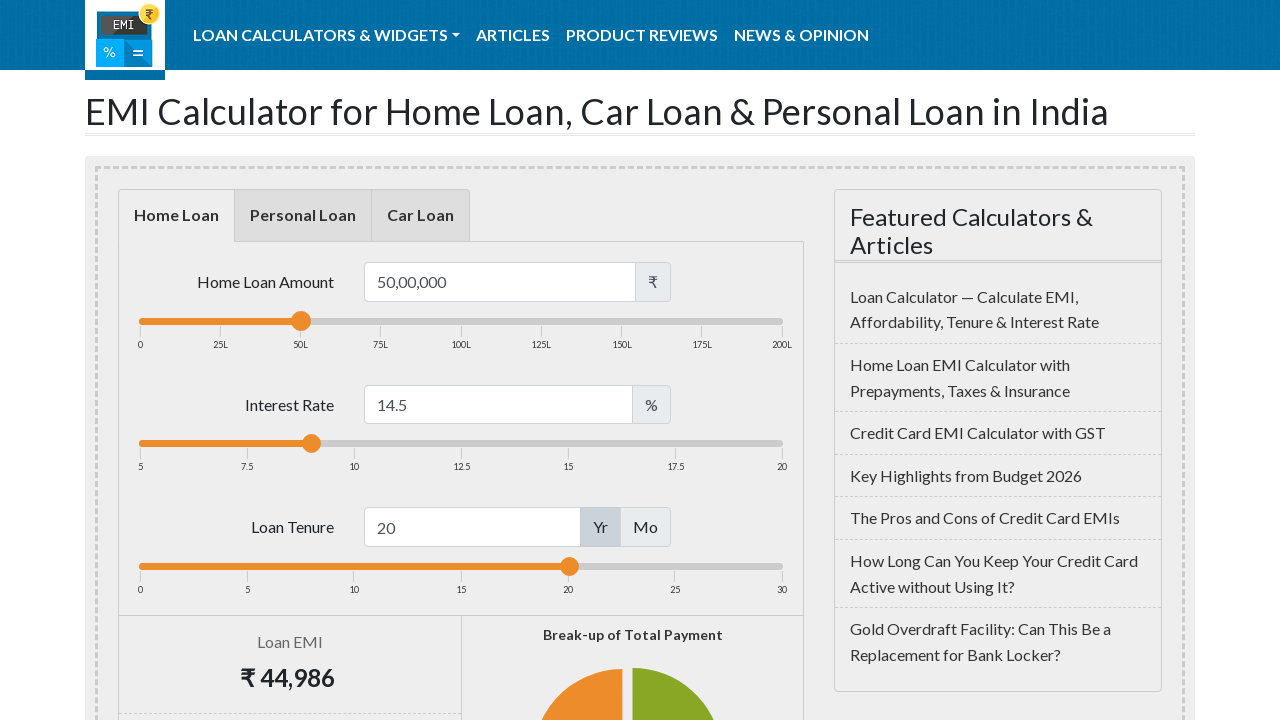

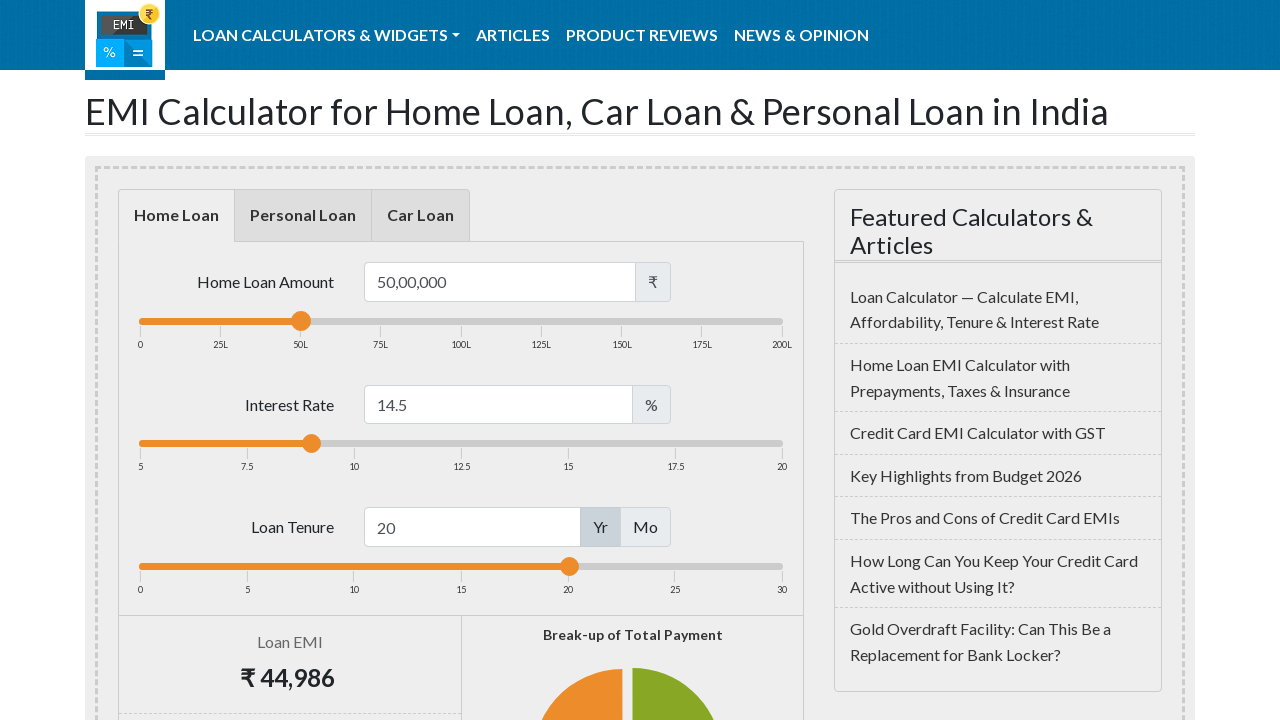